Tests window handle functionality by clicking a link that opens a new window, switching to the new window to verify its content, and then switching back to the original window to verify it's still accessible.

Starting URL: https://the-internet.herokuapp.com/windows

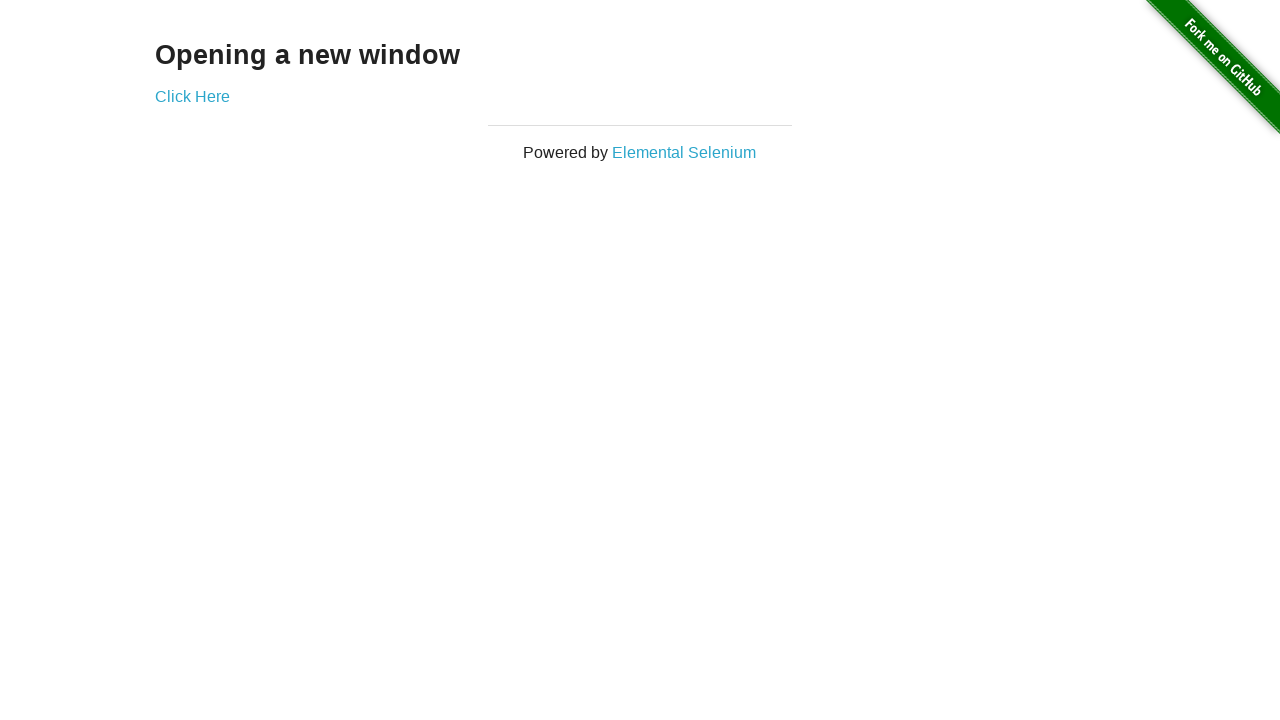

Waited for 'Opening a new window' heading to be displayed
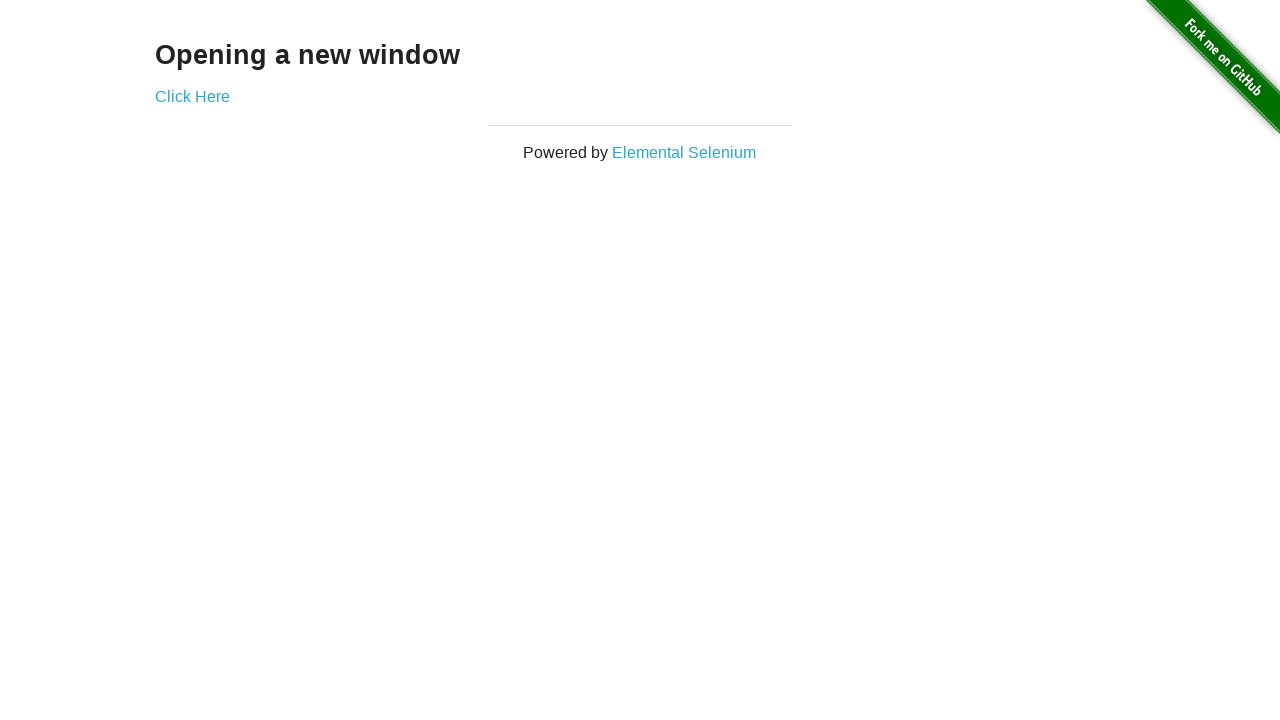

Verified page title contains 'The Internet'
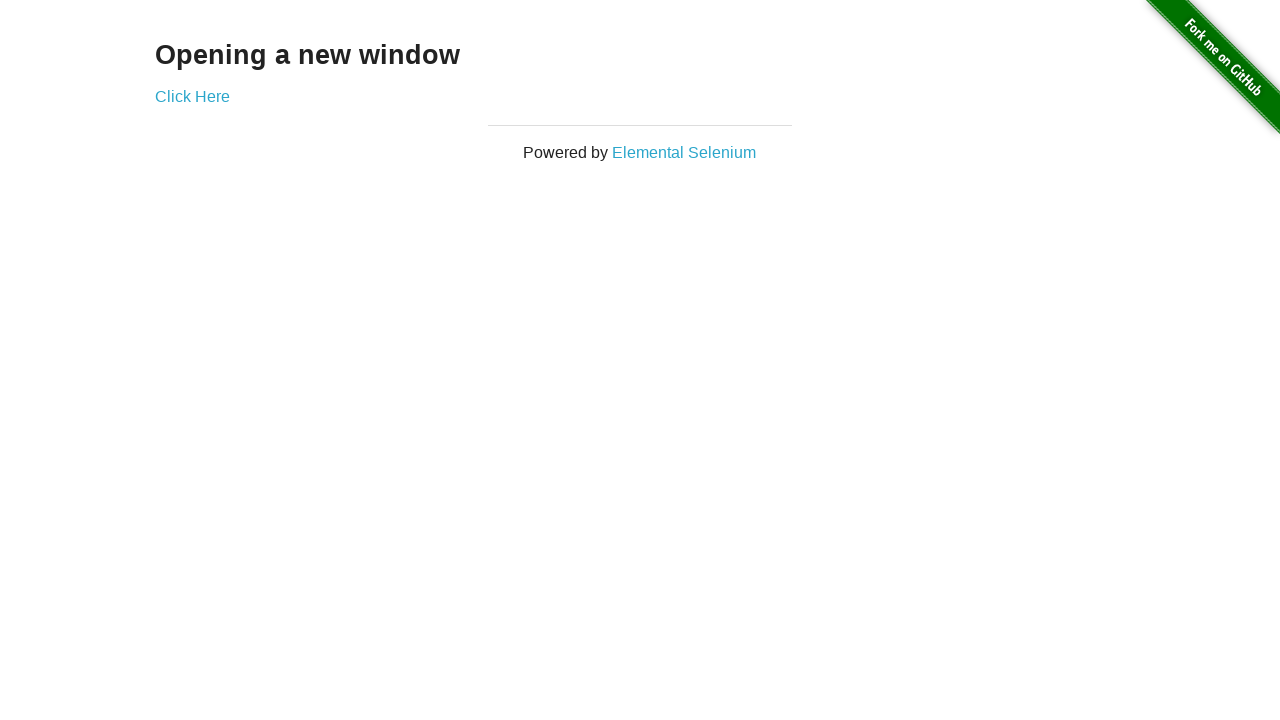

Clicked 'Click Here' link to open new window at (192, 96) on xpath=//a[text()='Click Here']
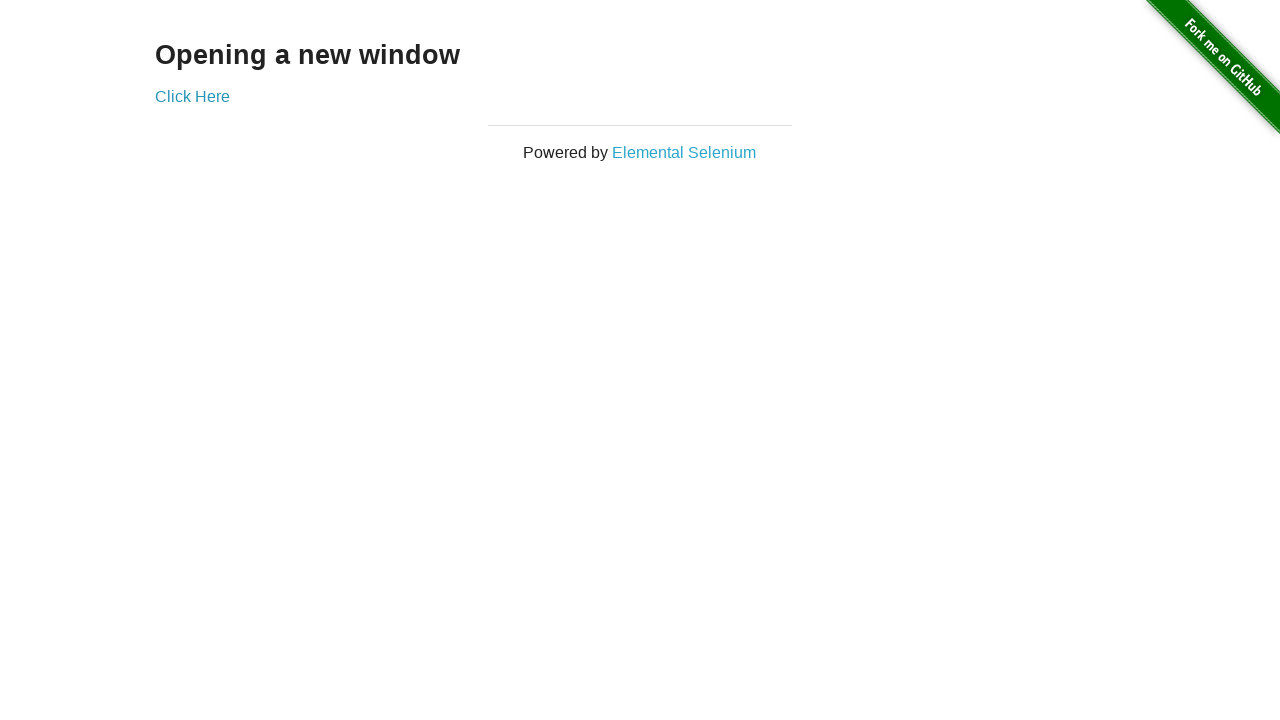

Retrieved new page object that was opened
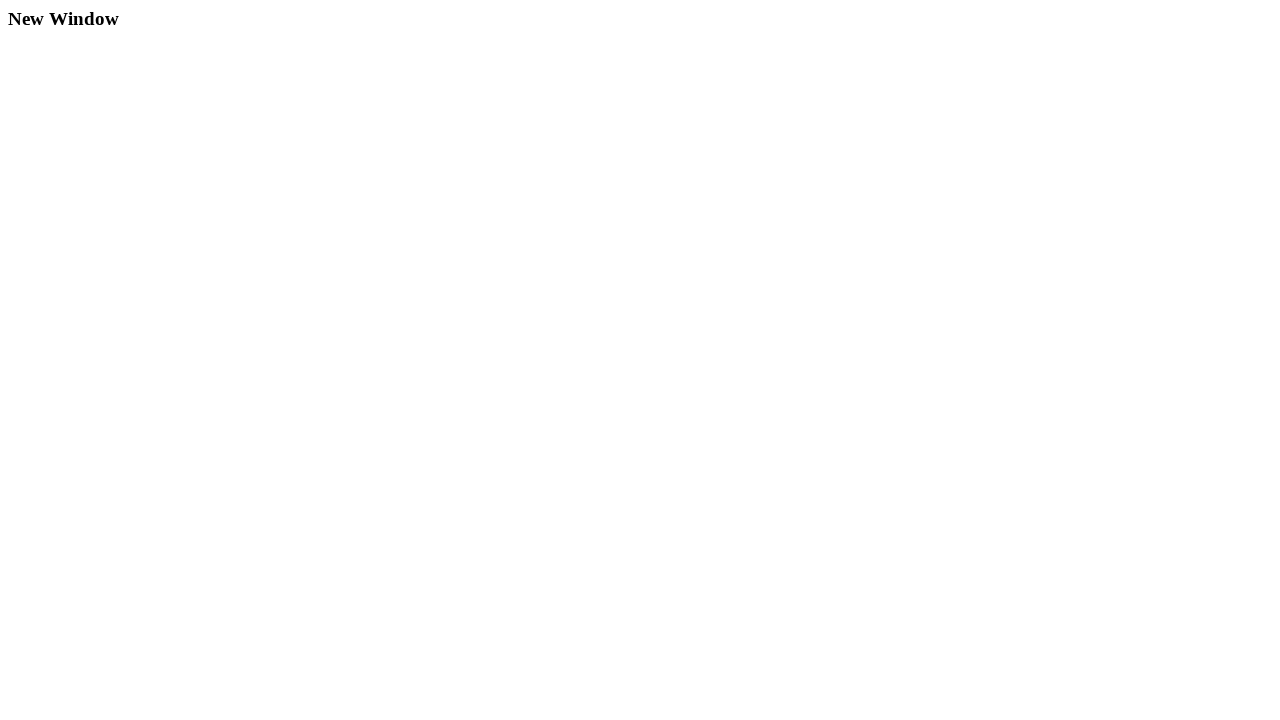

Waited for new page to load completely
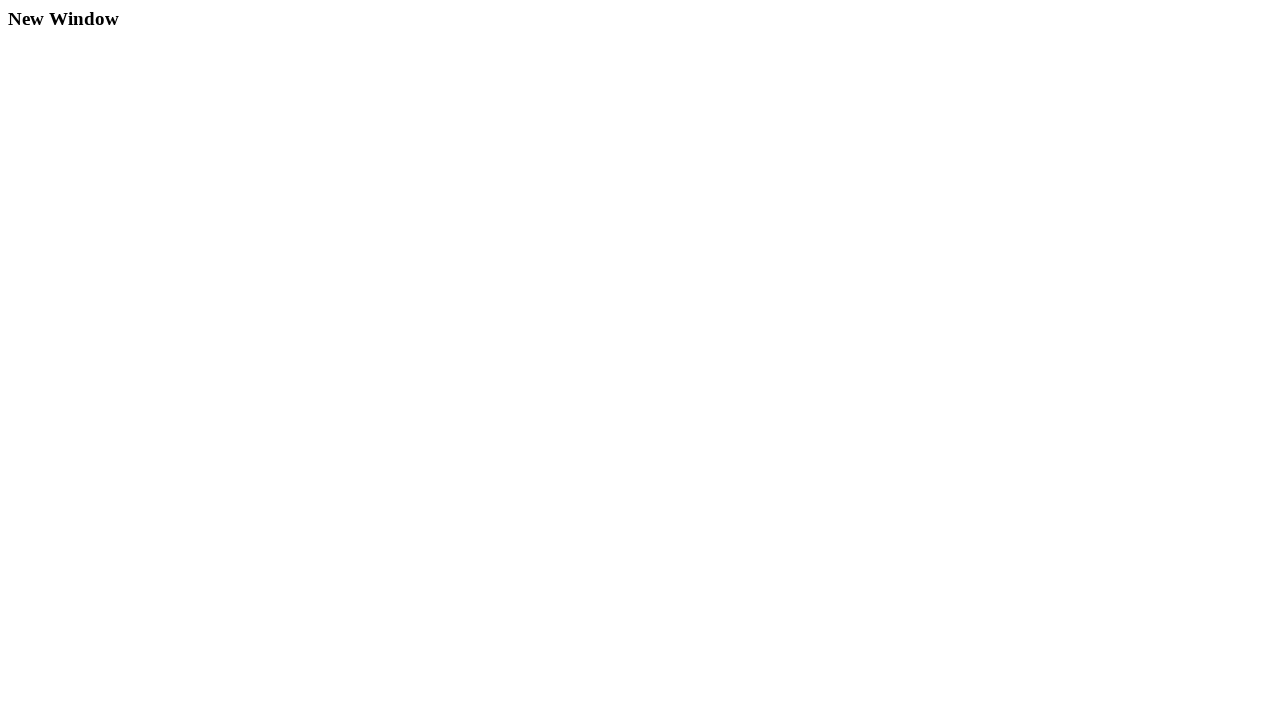

Verified new page title is 'New Window'
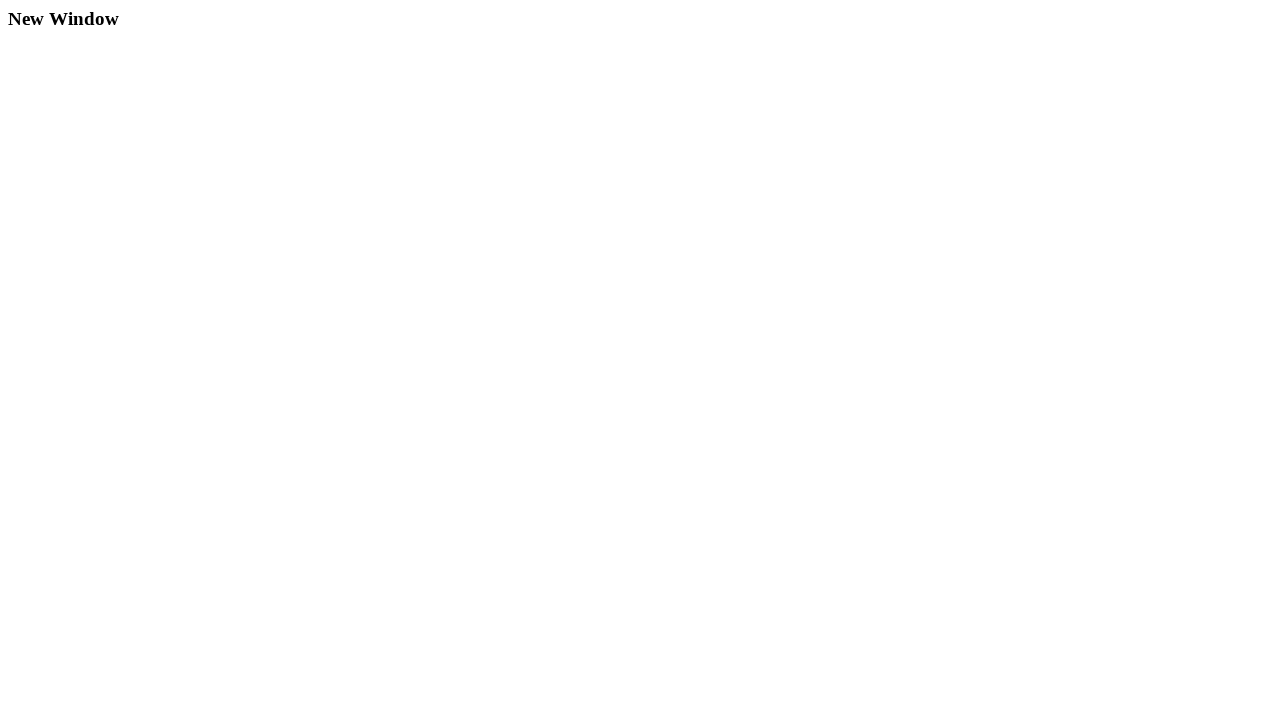

Waited for 'New Window' heading to be displayed on new page
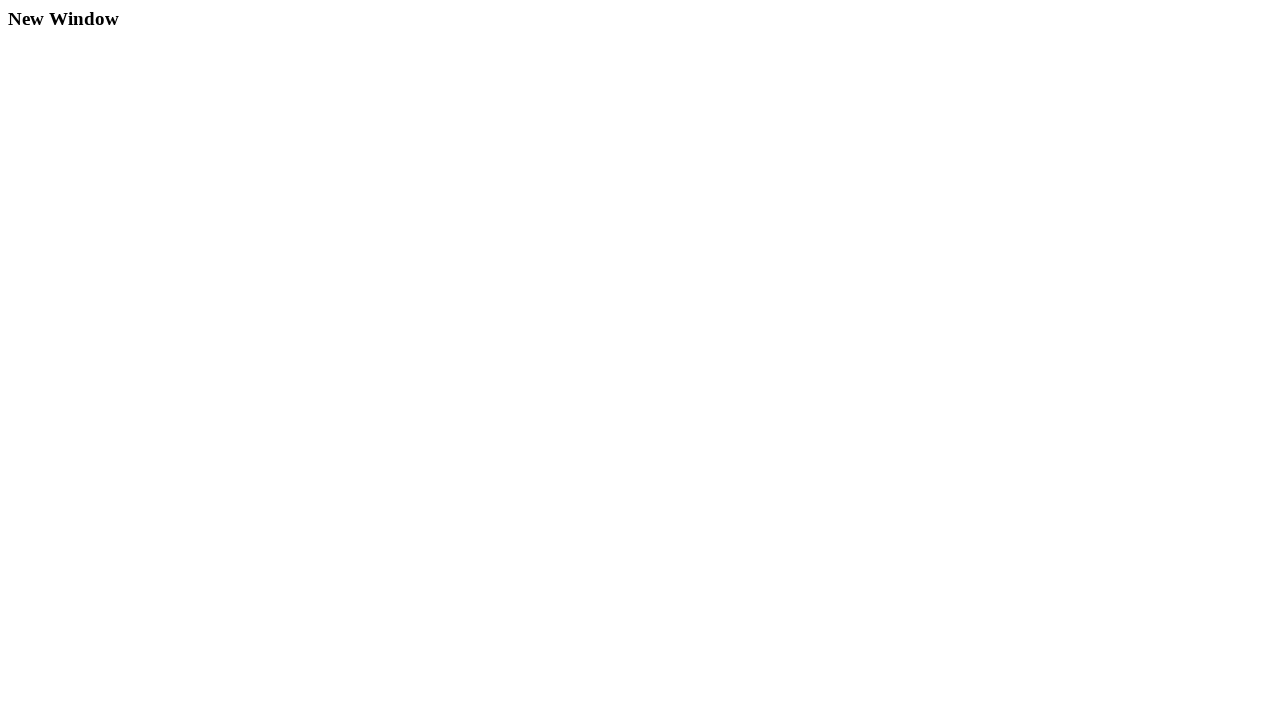

Brought original page to front
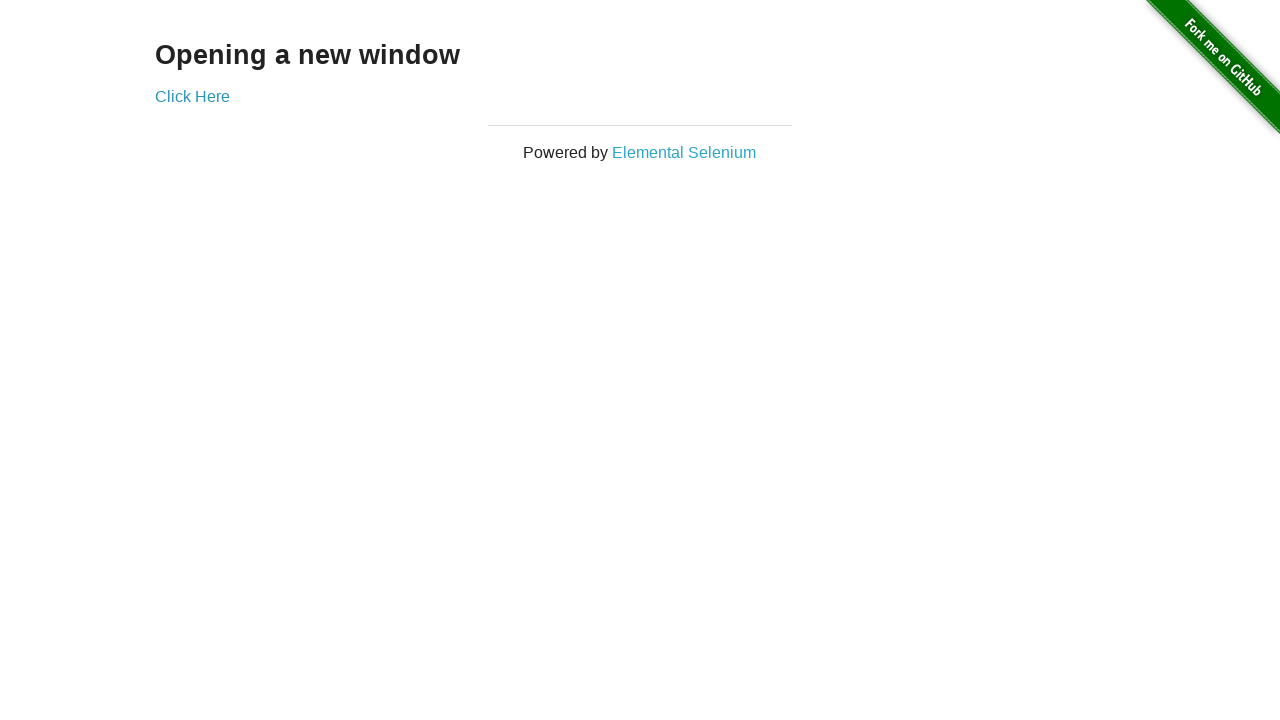

Verified original page title is still 'The Internet'
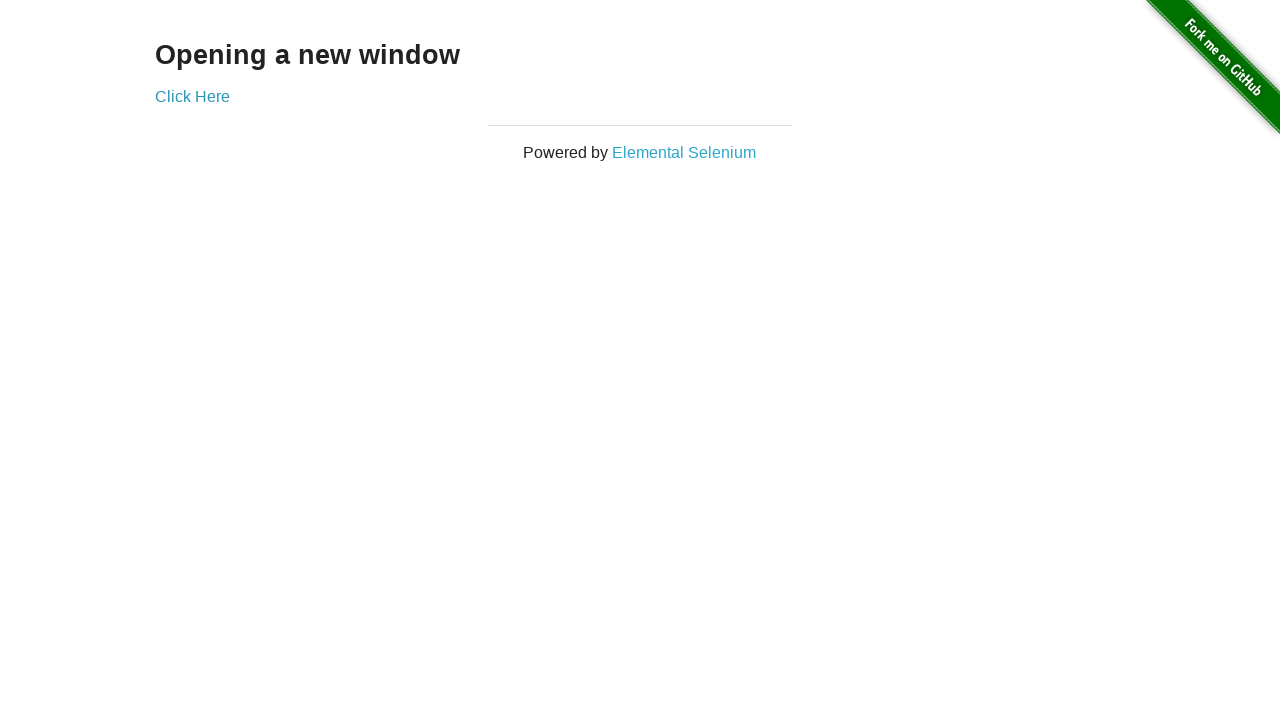

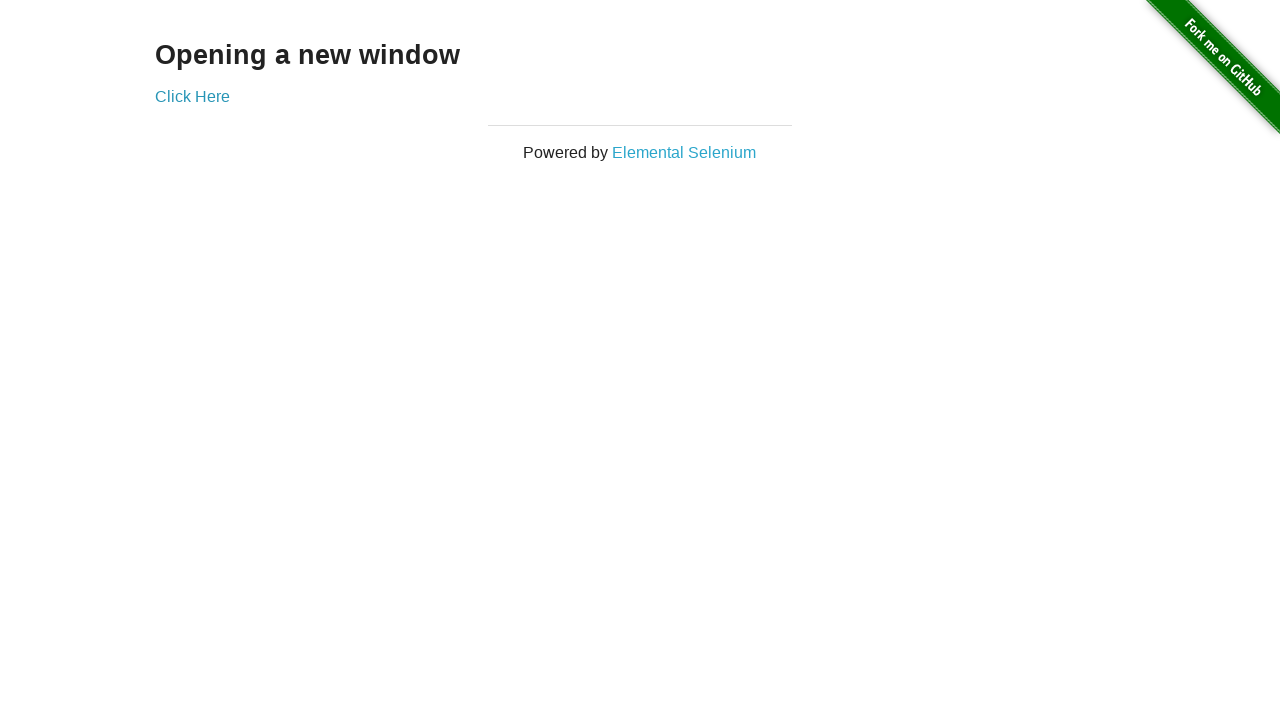